Navigates to the OrangeHRM demo page and verifies that the page title contains "OrangeHRM"

Starting URL: https://opensource-demo.orangehrmlive.com/

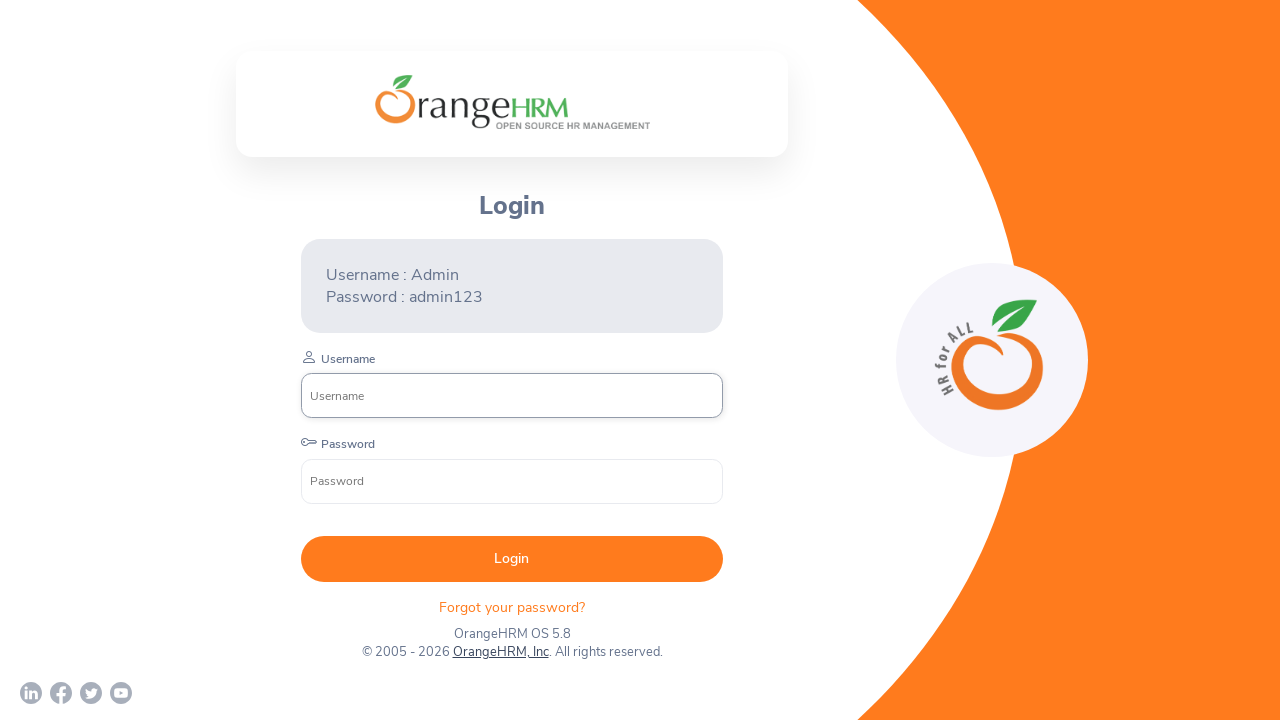

Waited for page to reach domcontentloaded state
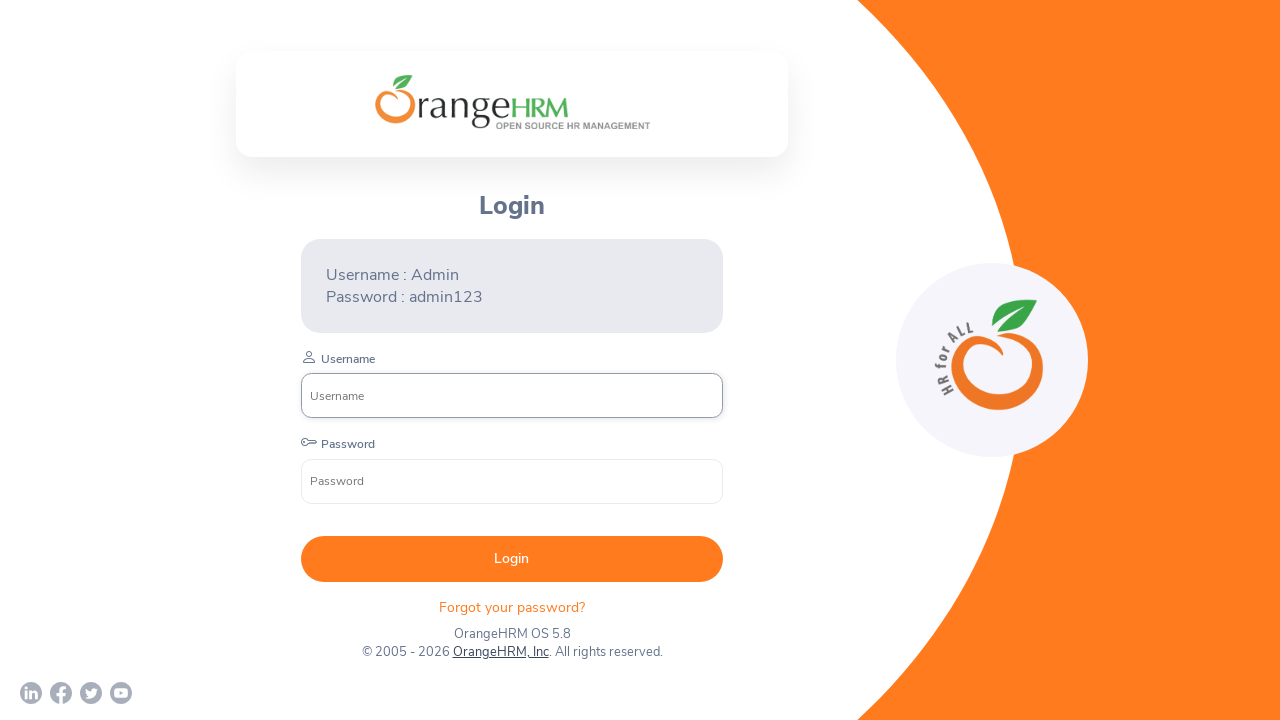

Retrieved page title: OrangeHRM
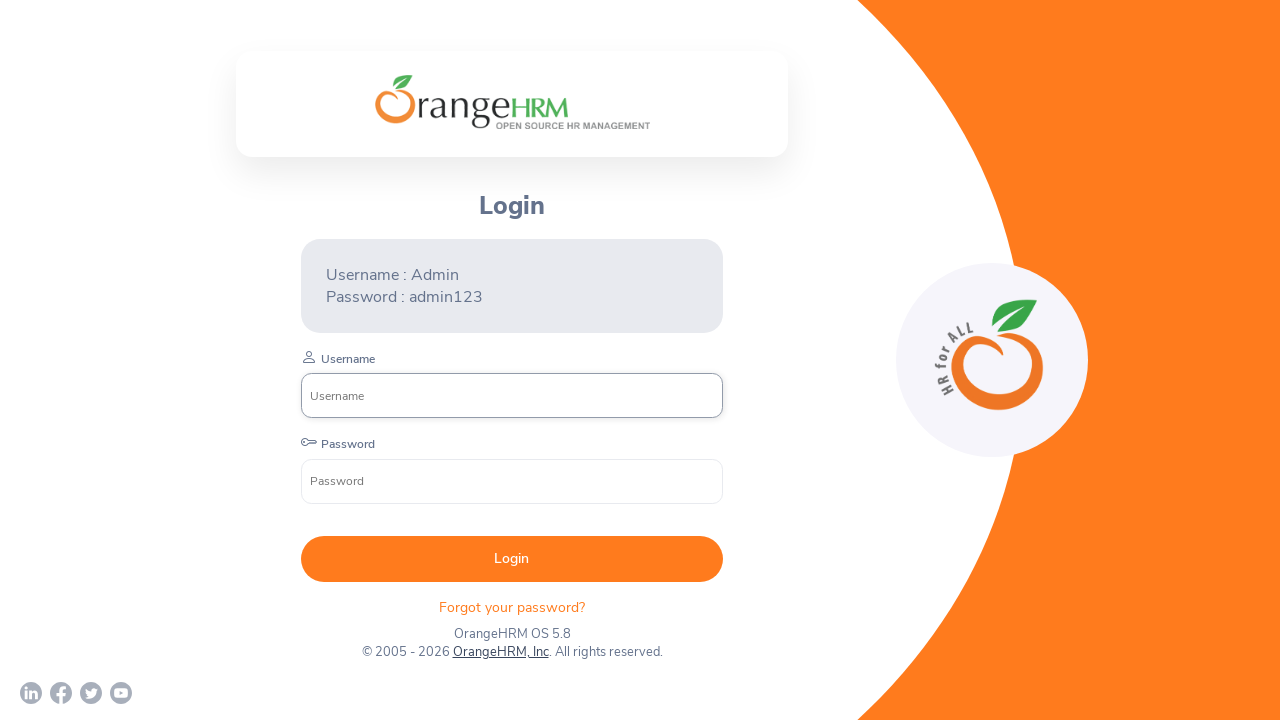

Verified page title contains 'OrangeHRM' as expected
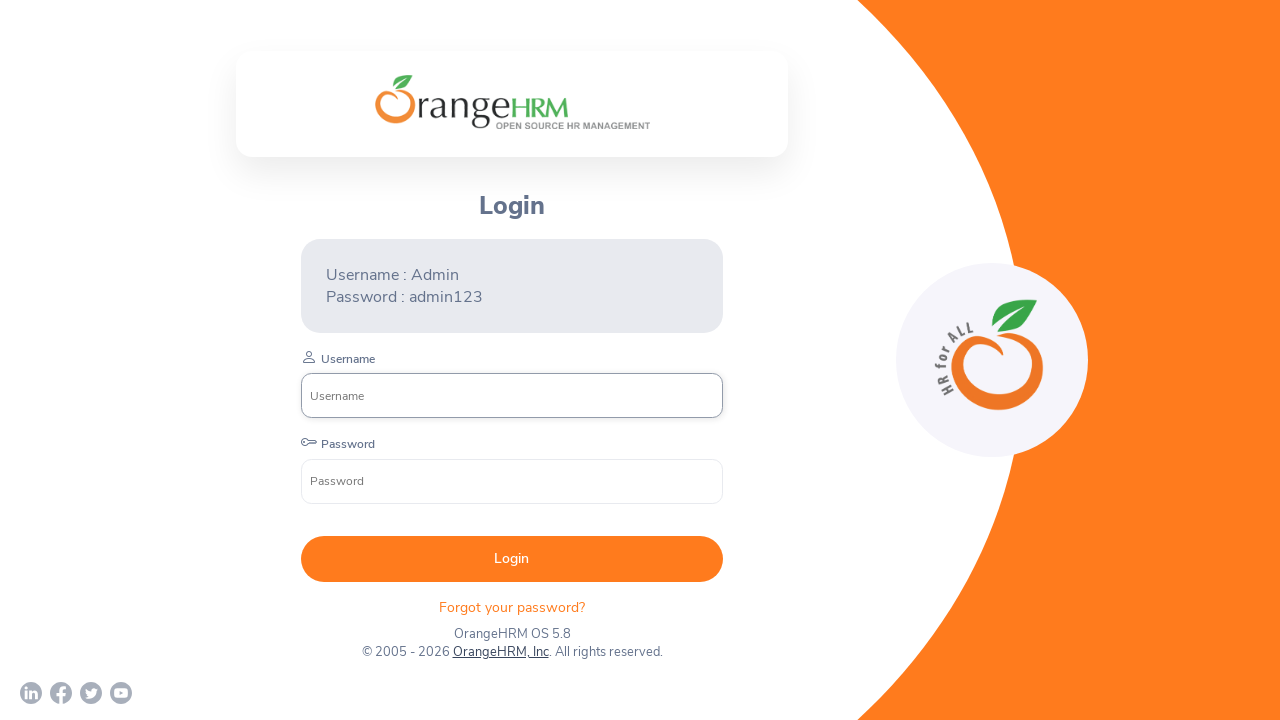

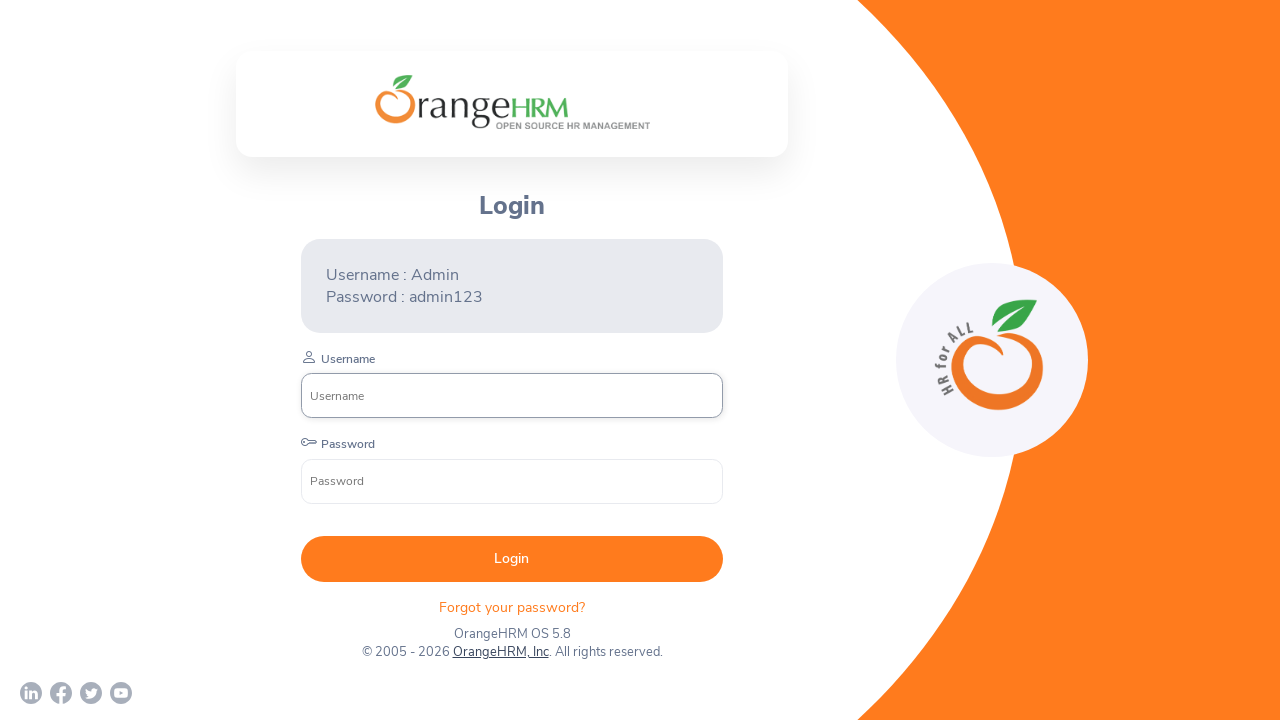